Tests a dropdown selection form by calculating the sum of two numbers displayed on the page and selecting the result from a dropdown menu

Starting URL: http://suninjuly.github.io/selects1.html

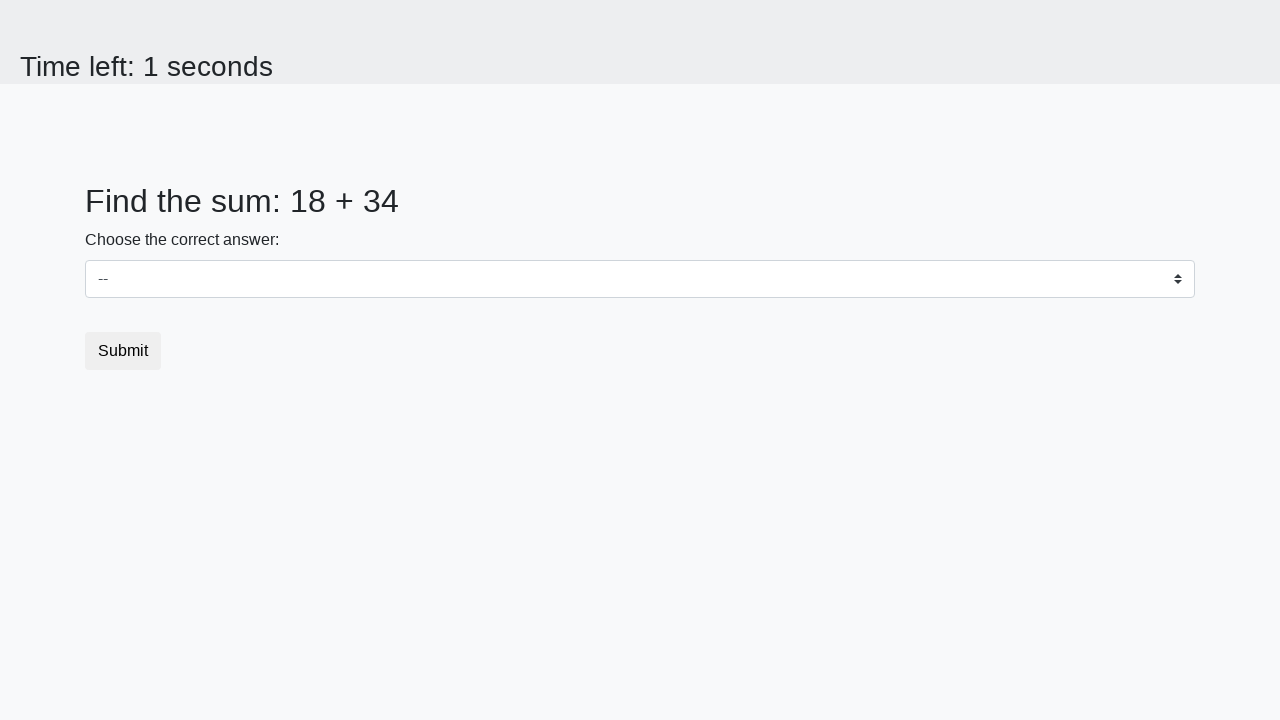

Retrieved value of x from #num1 element
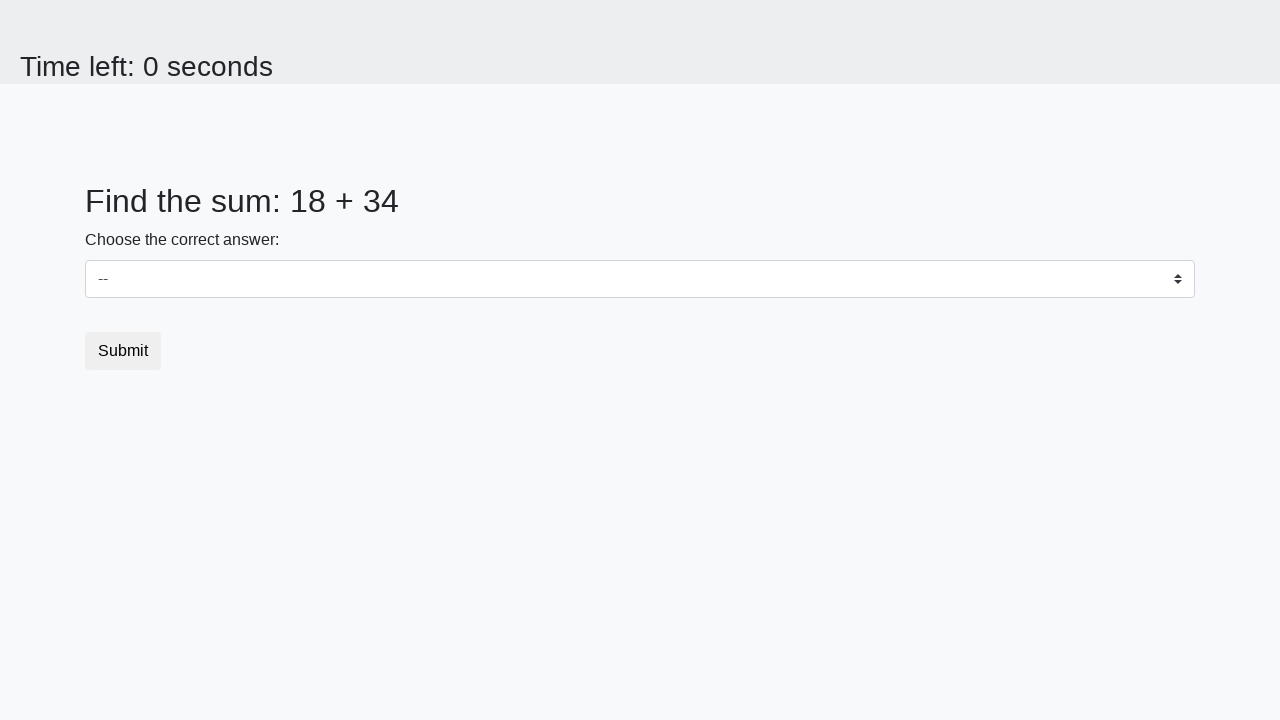

Retrieved value of y from #num2 element
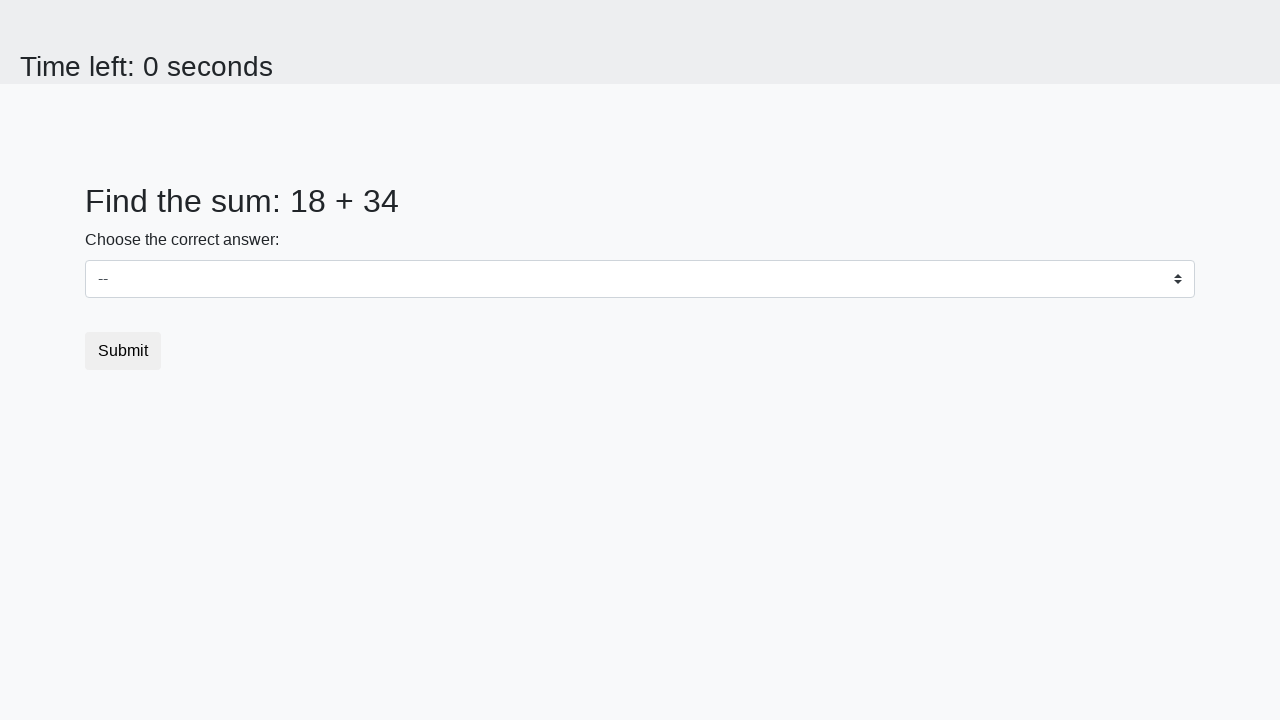

Calculated sum of x and y: 52
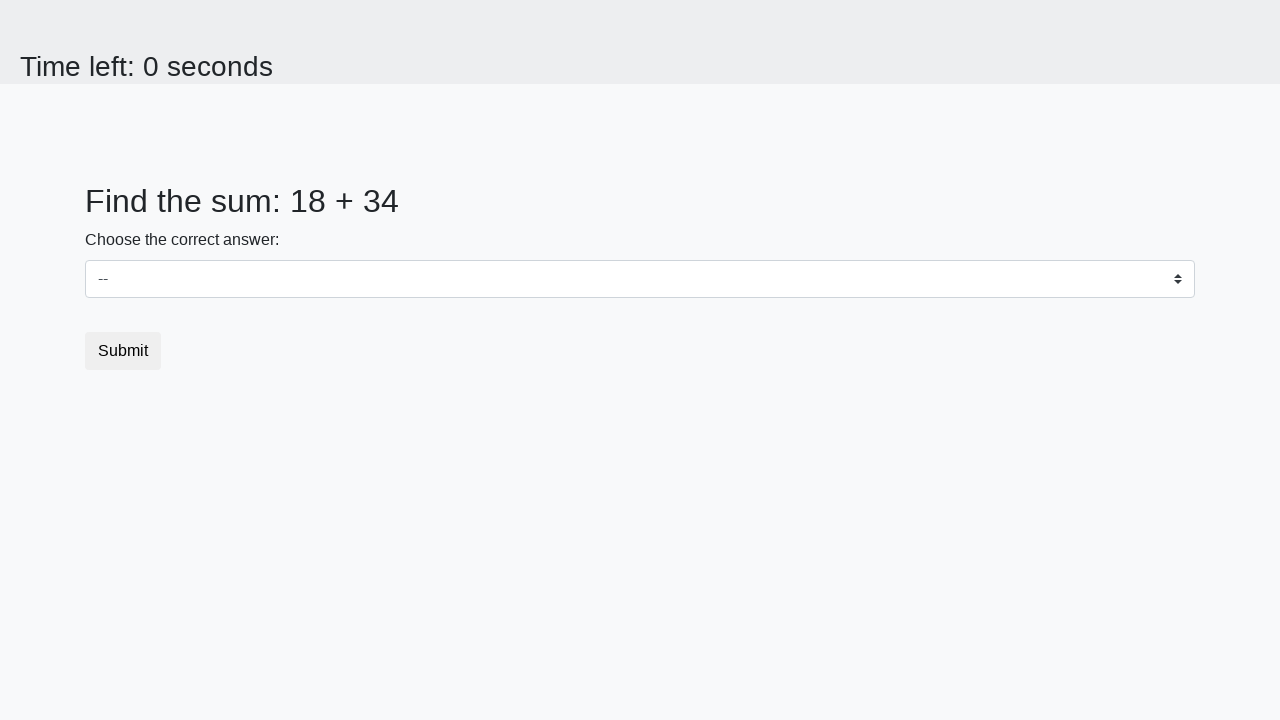

Selected dropdown option with value 52 on #dropdown
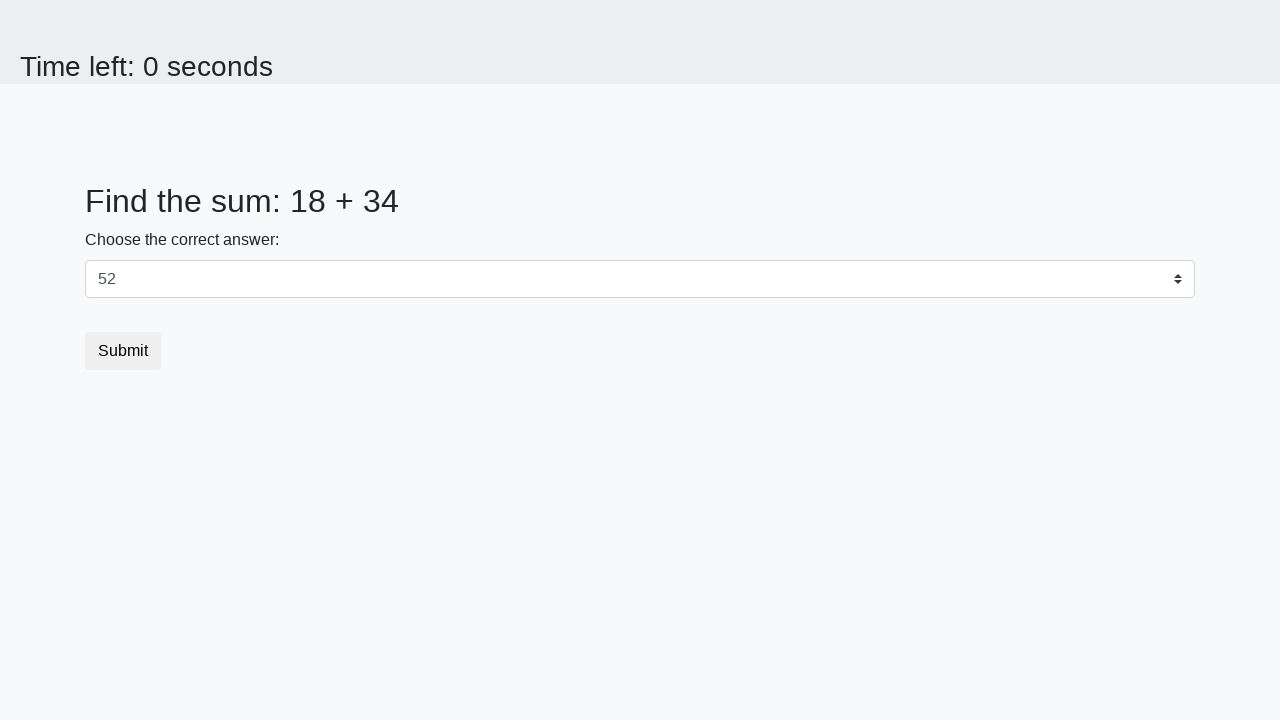

Clicked submit button to complete form submission at (123, 351) on button.btn
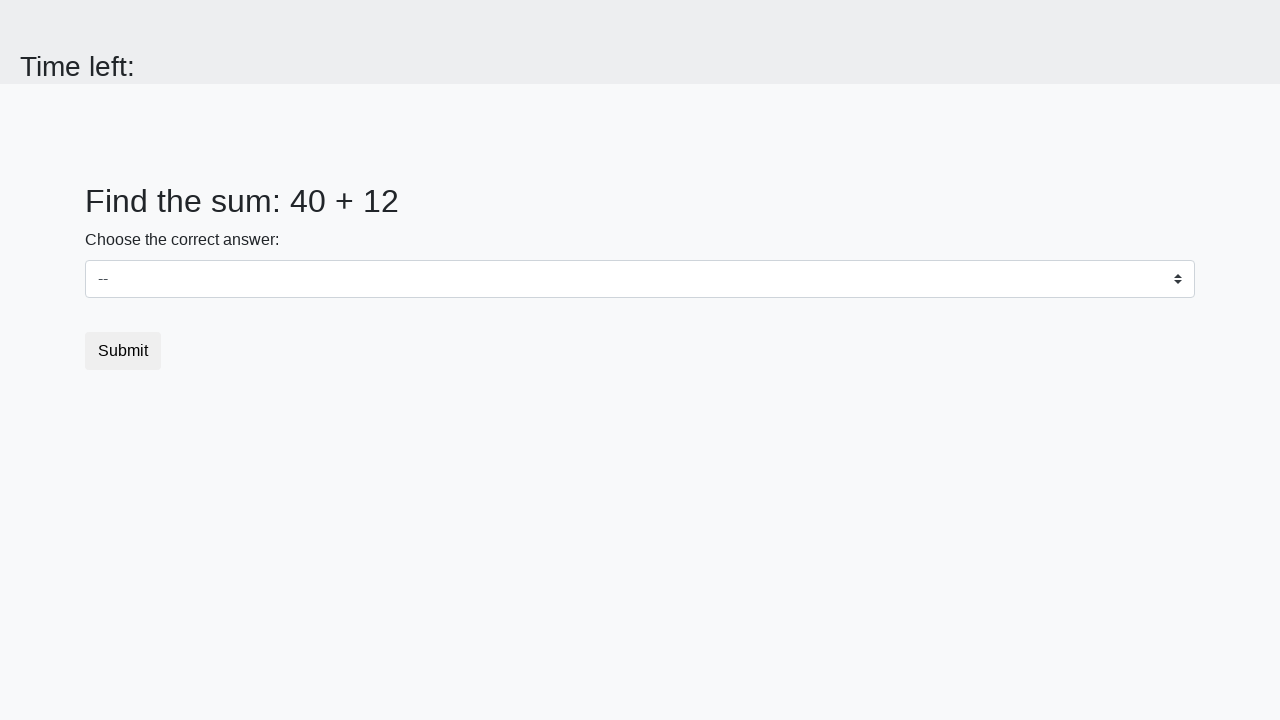

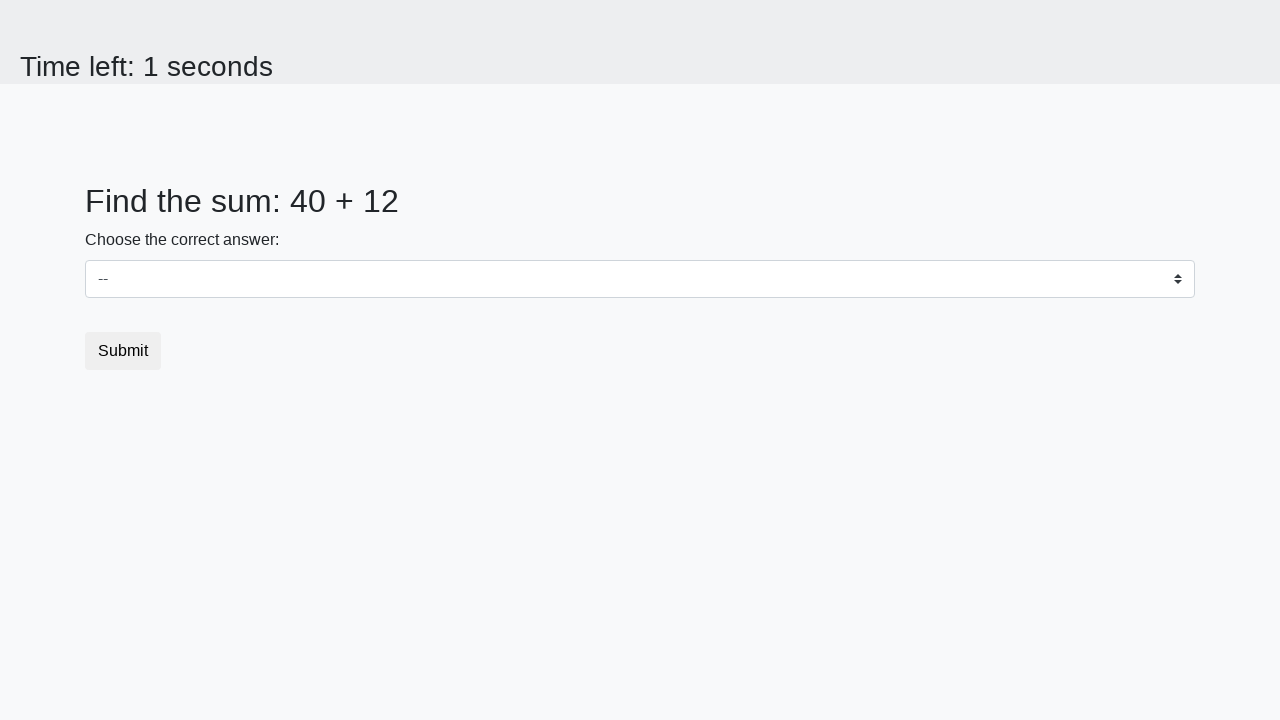